Tests flight search functionality by selecting origin and destination cities and finding available flights

Starting URL: https://blazedemo.com

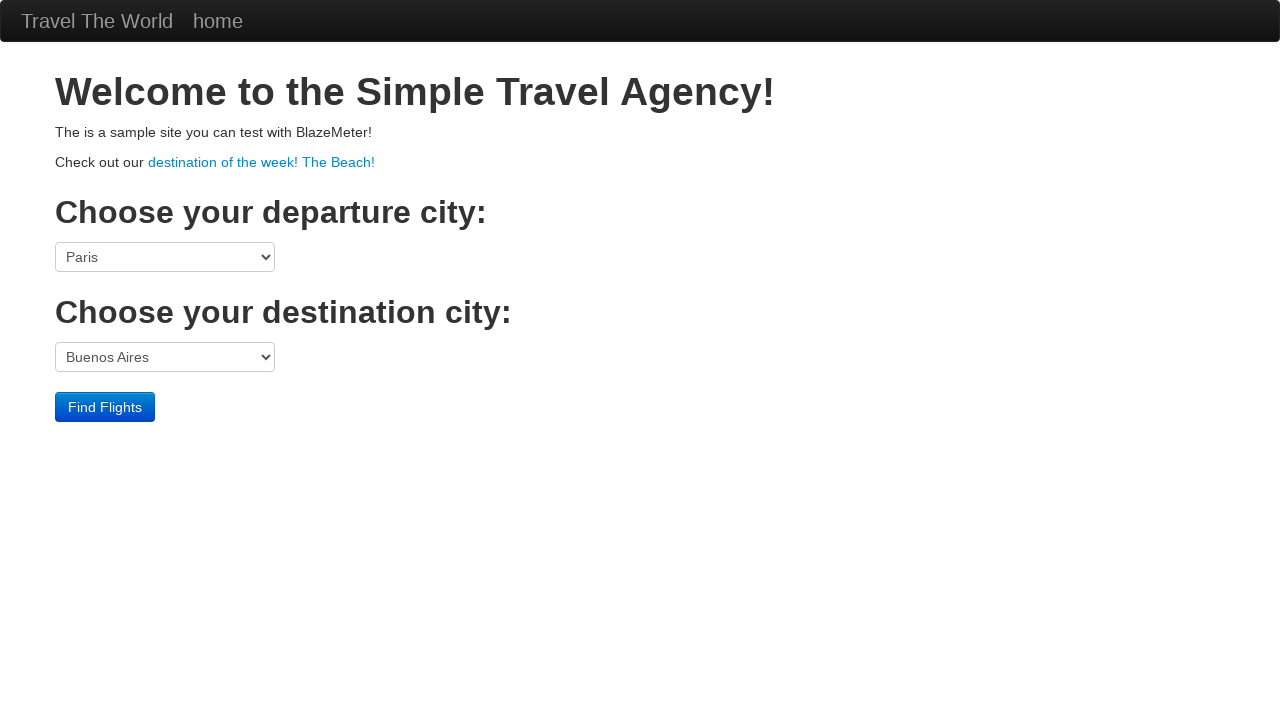

Selected Boston as origin city on select[name='fromPort']
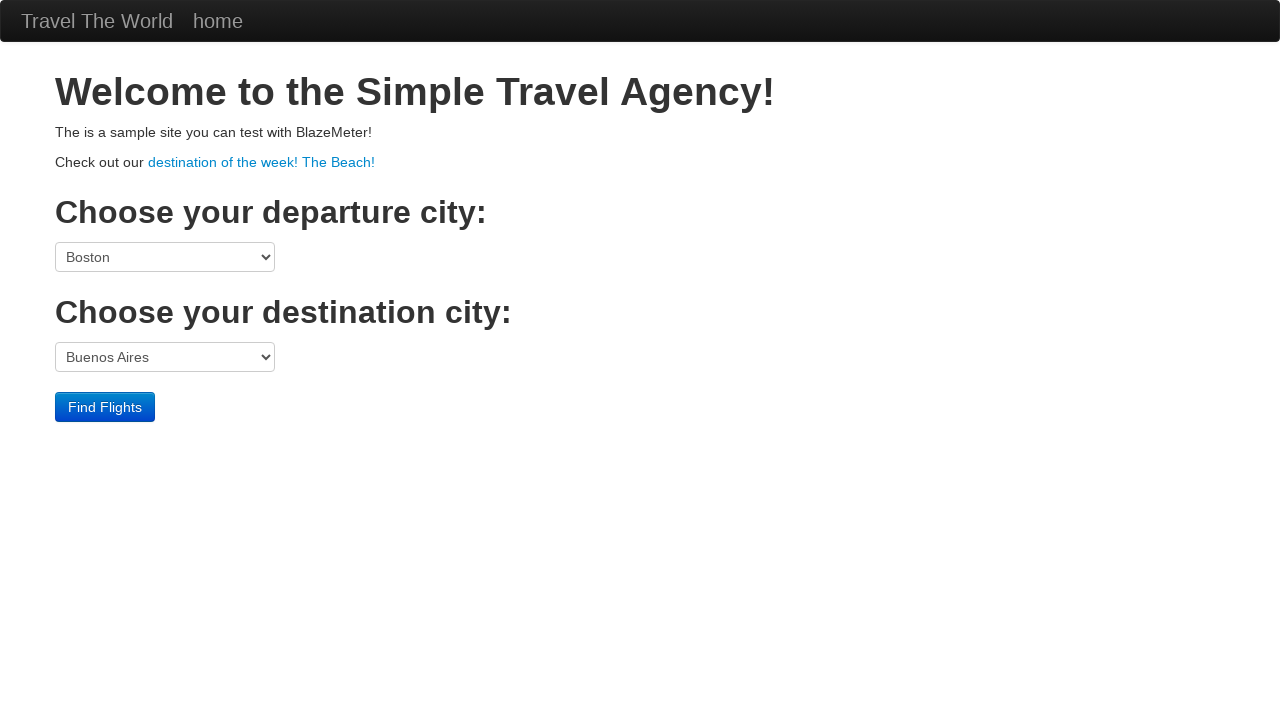

Selected London as destination city on select[name='toPort']
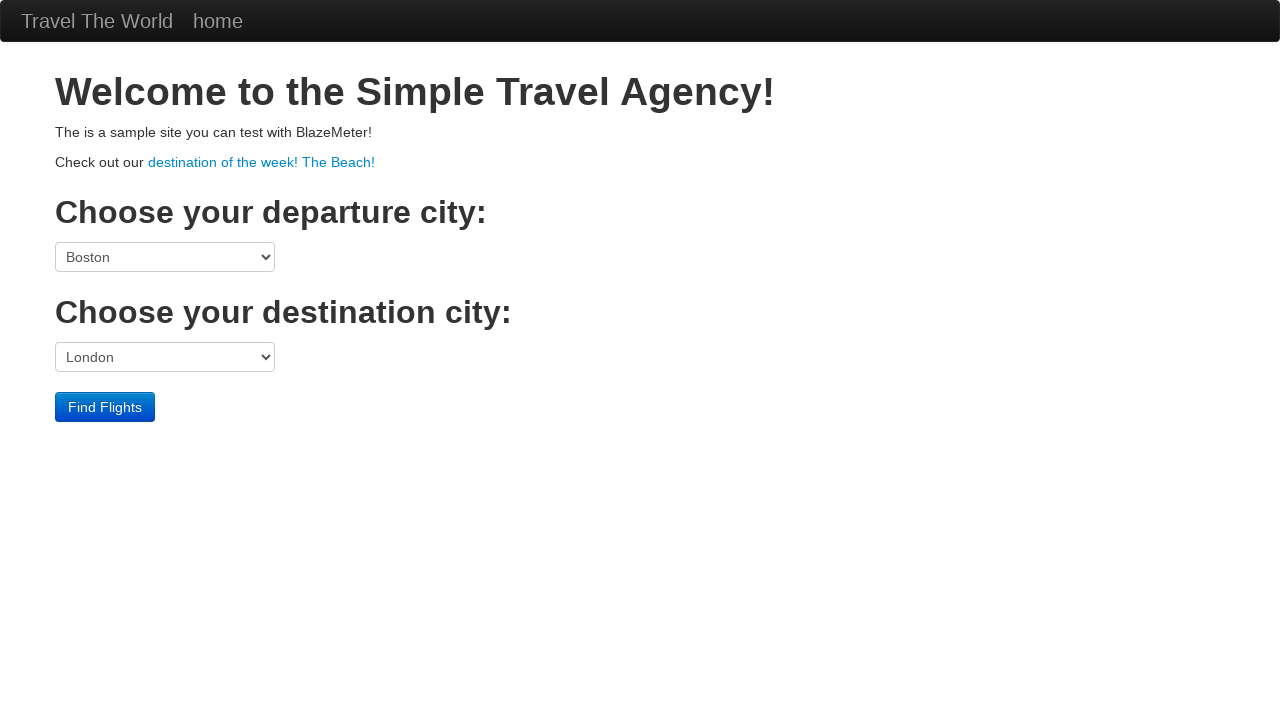

Clicked Find Flights button to search for available flights at (105, 407) on input[type='submit'][value='Find Flights']
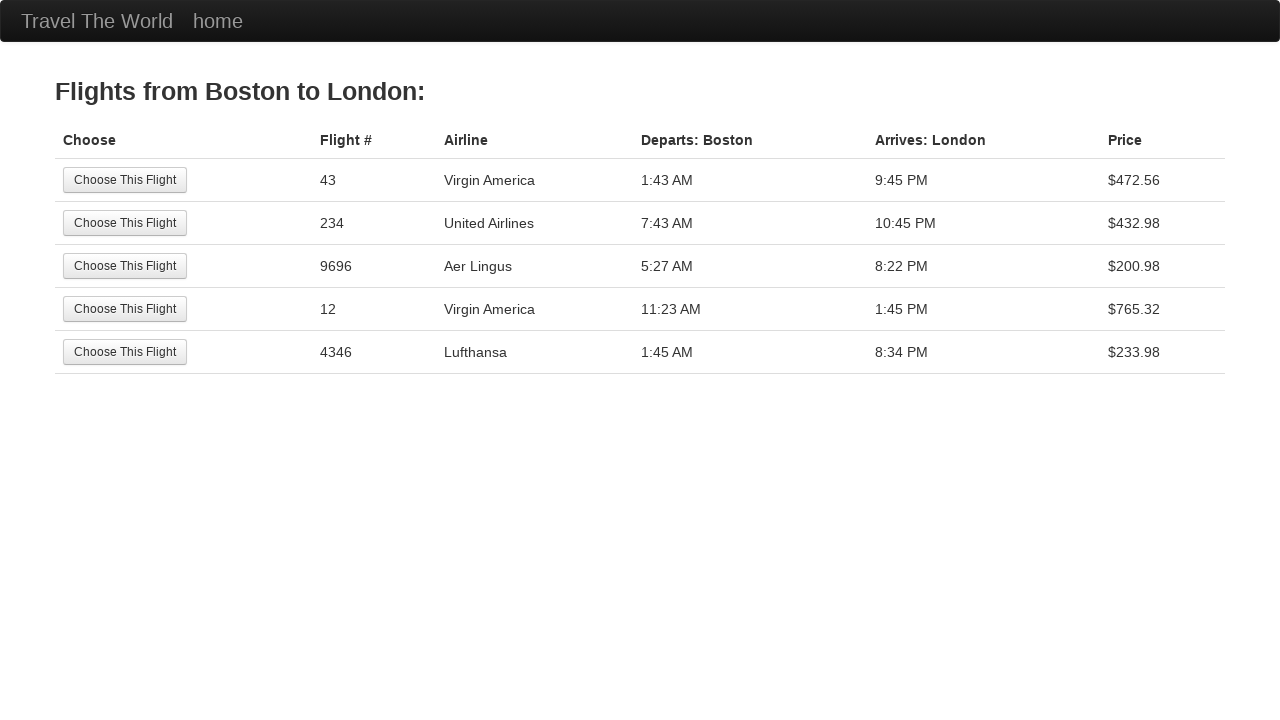

Flight search results page loaded successfully
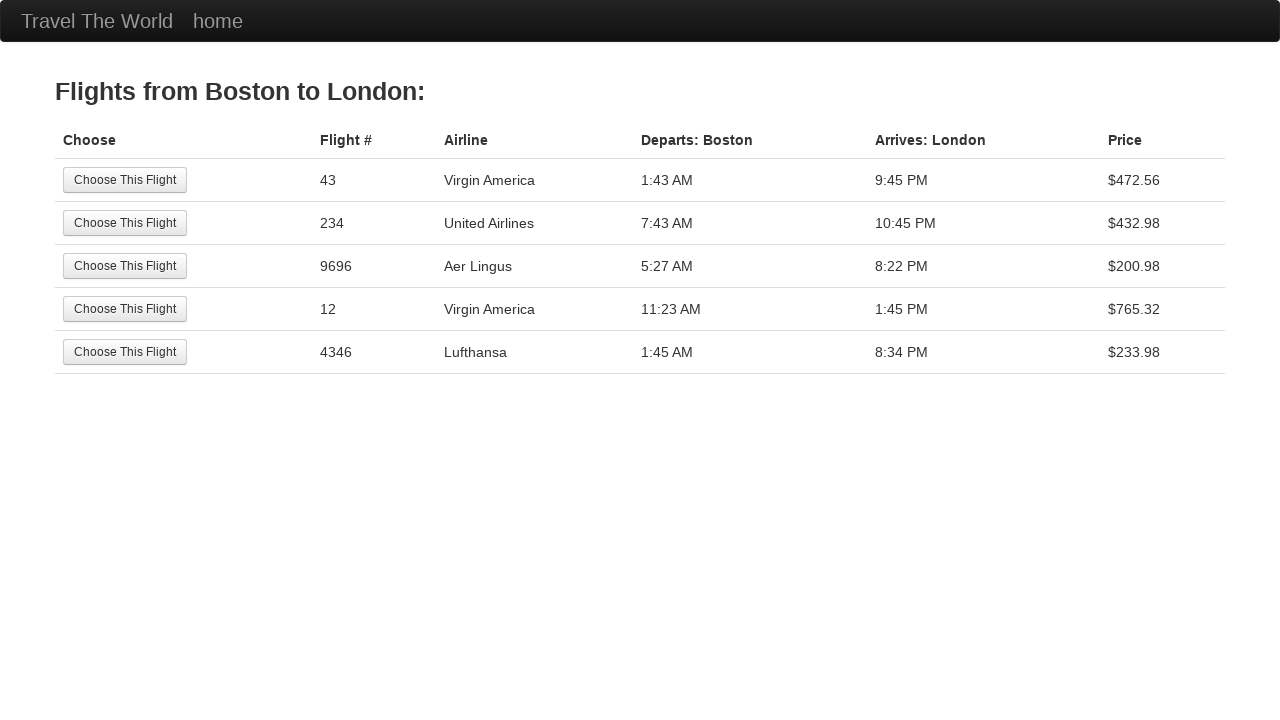

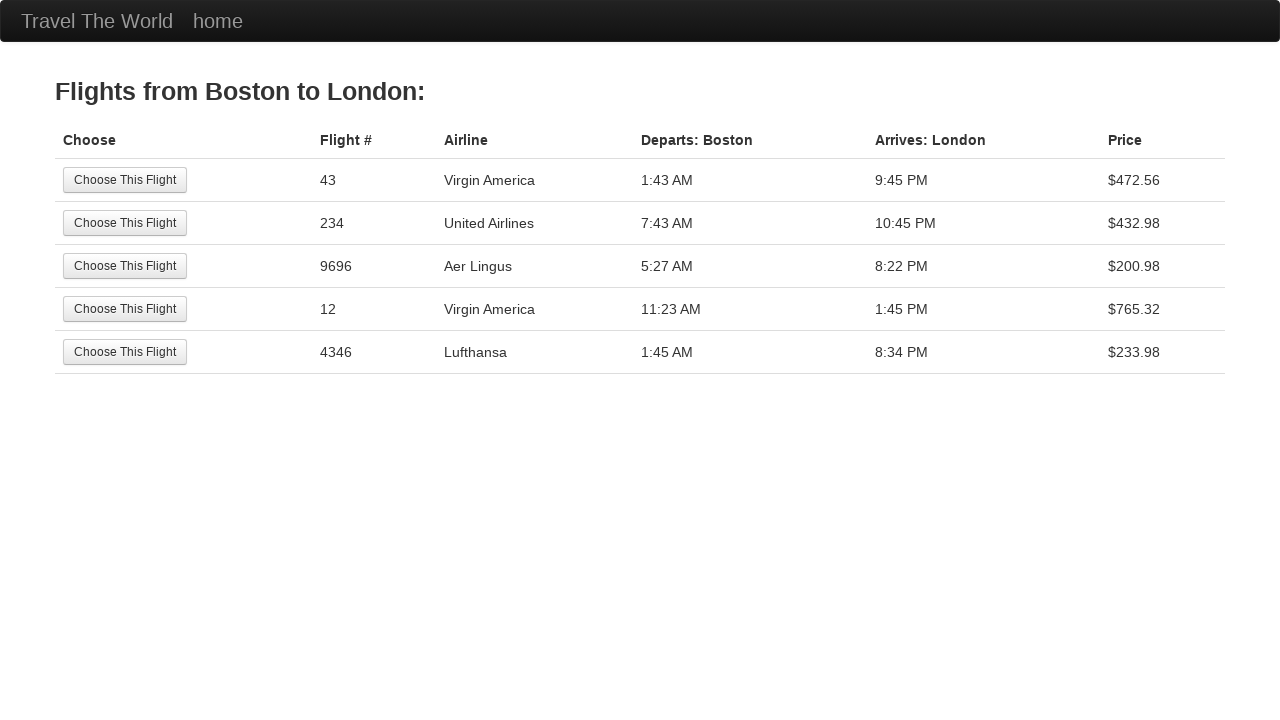